Tests basic navigation to imooc.com website, refreshes the page and verifies the URL

Starting URL: https://www.imooc.com/

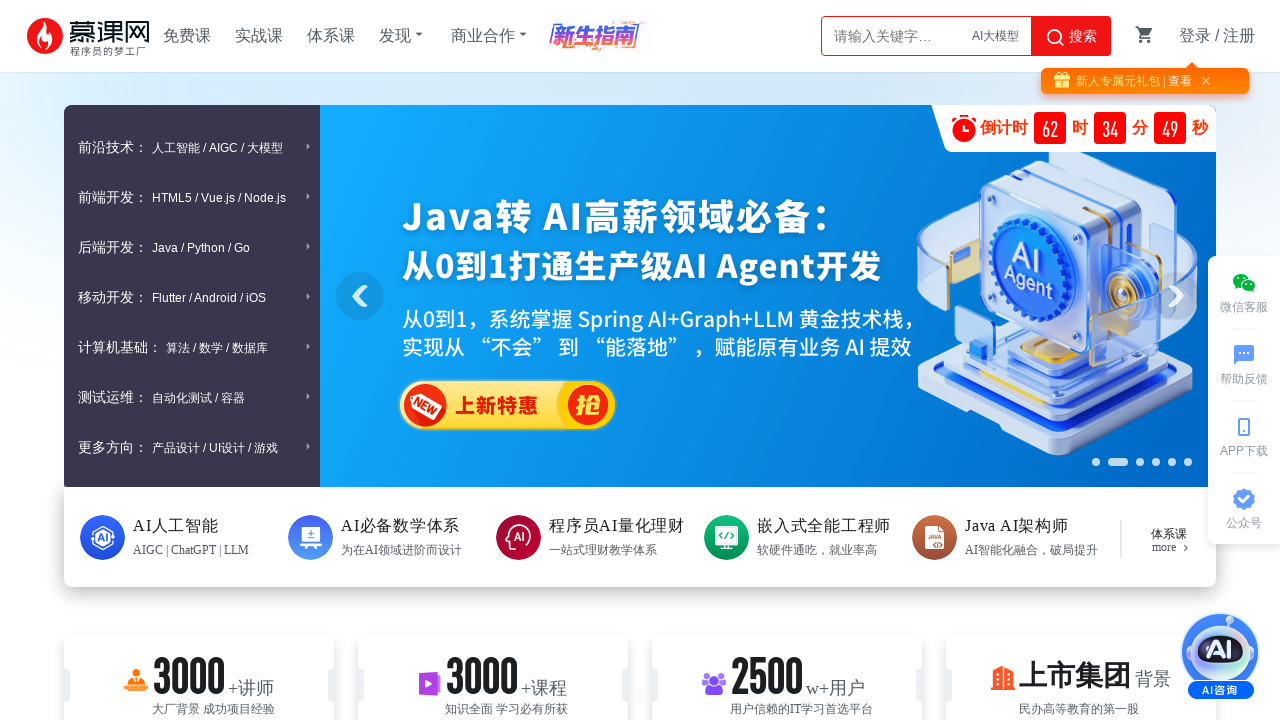

Reloaded the imooc.com page
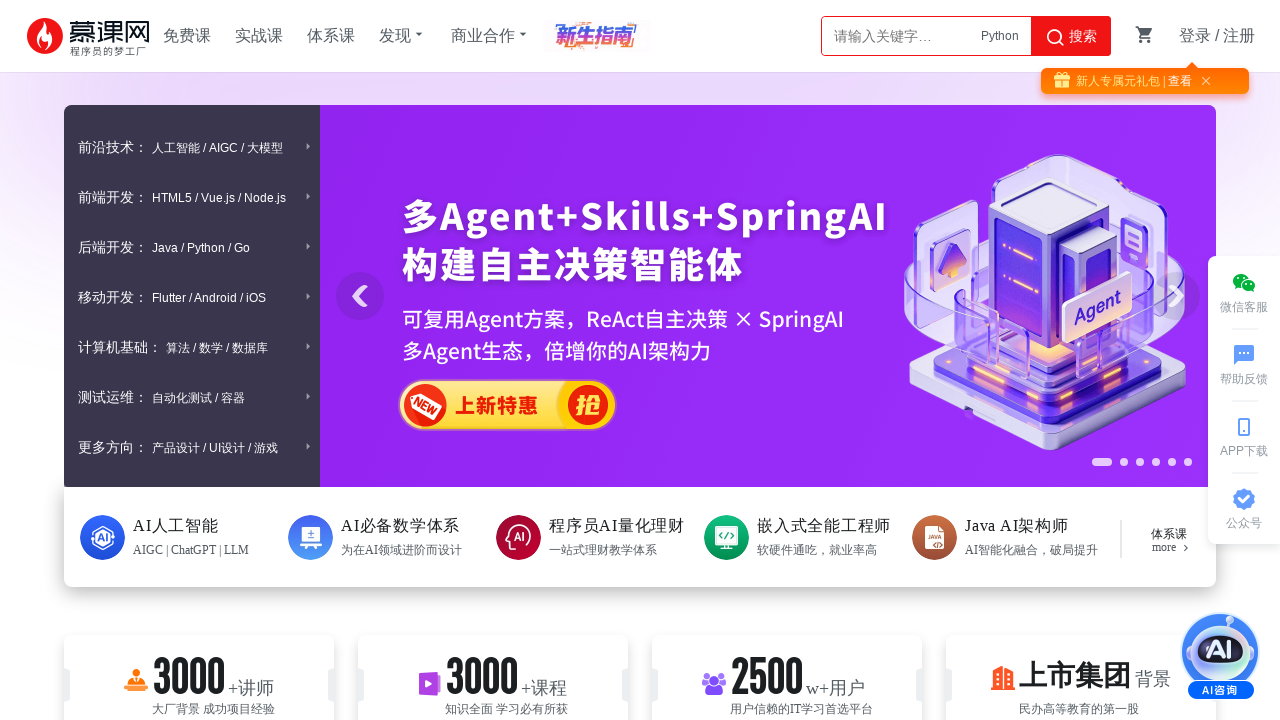

Verified URL is https://www.imooc.com/
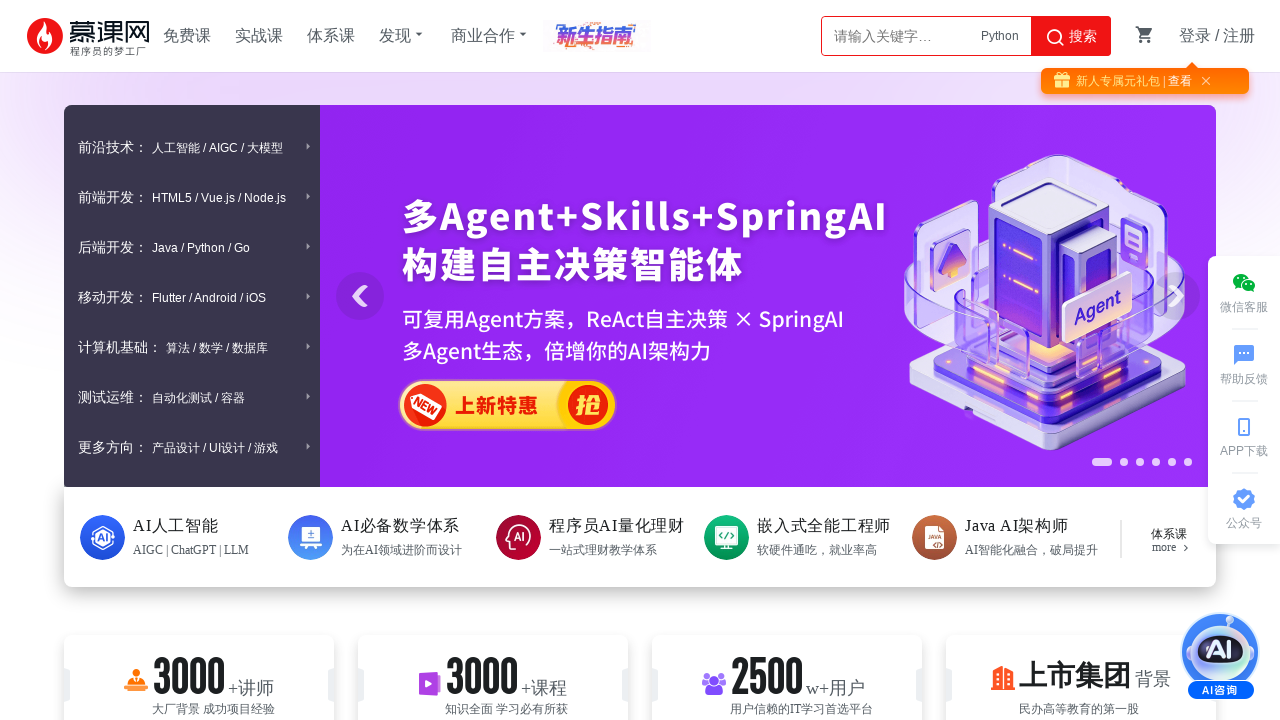

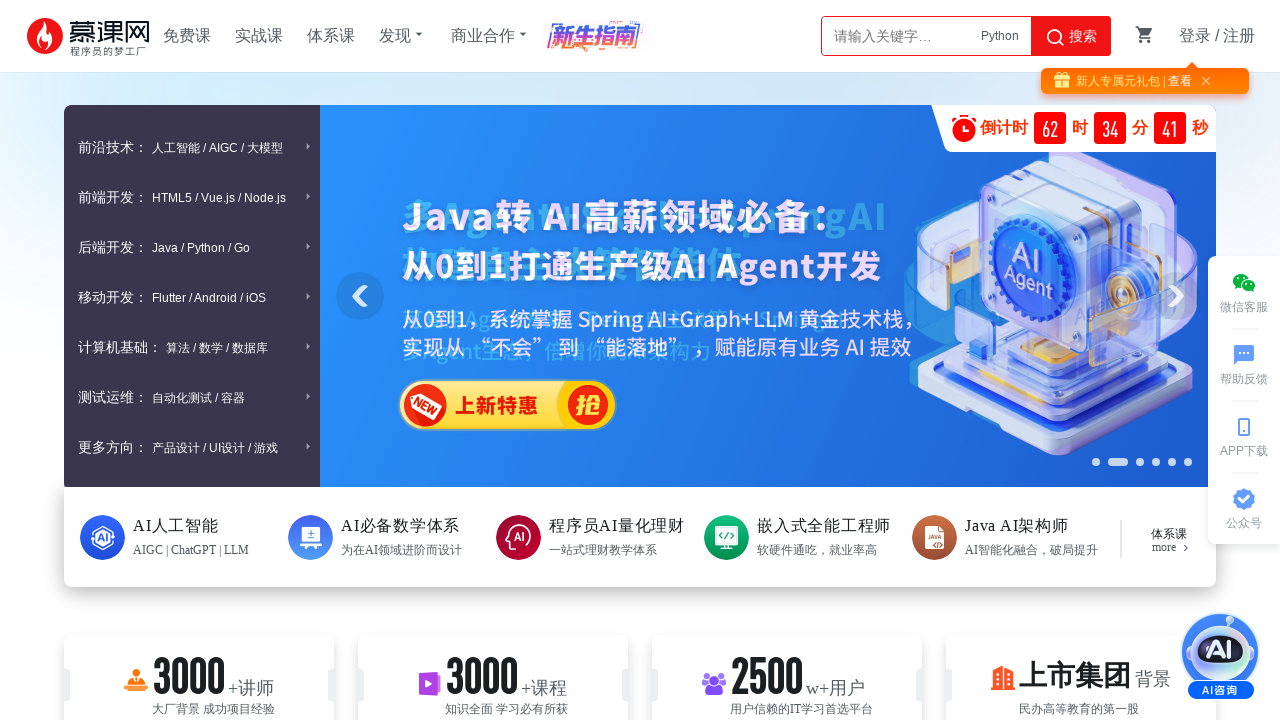